Navigates to RedBus website with browser notifications disabled

Starting URL: https://www.redbus.in/

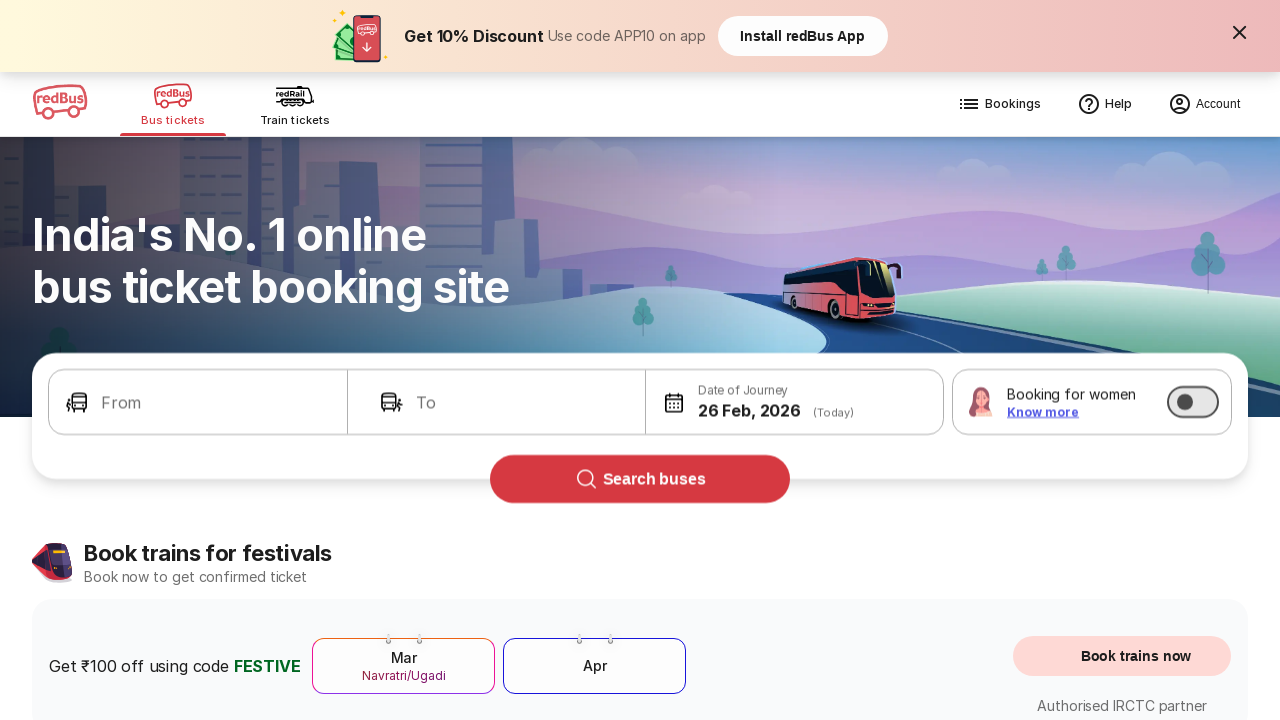

Navigated to RedBus website with browser notifications disabled
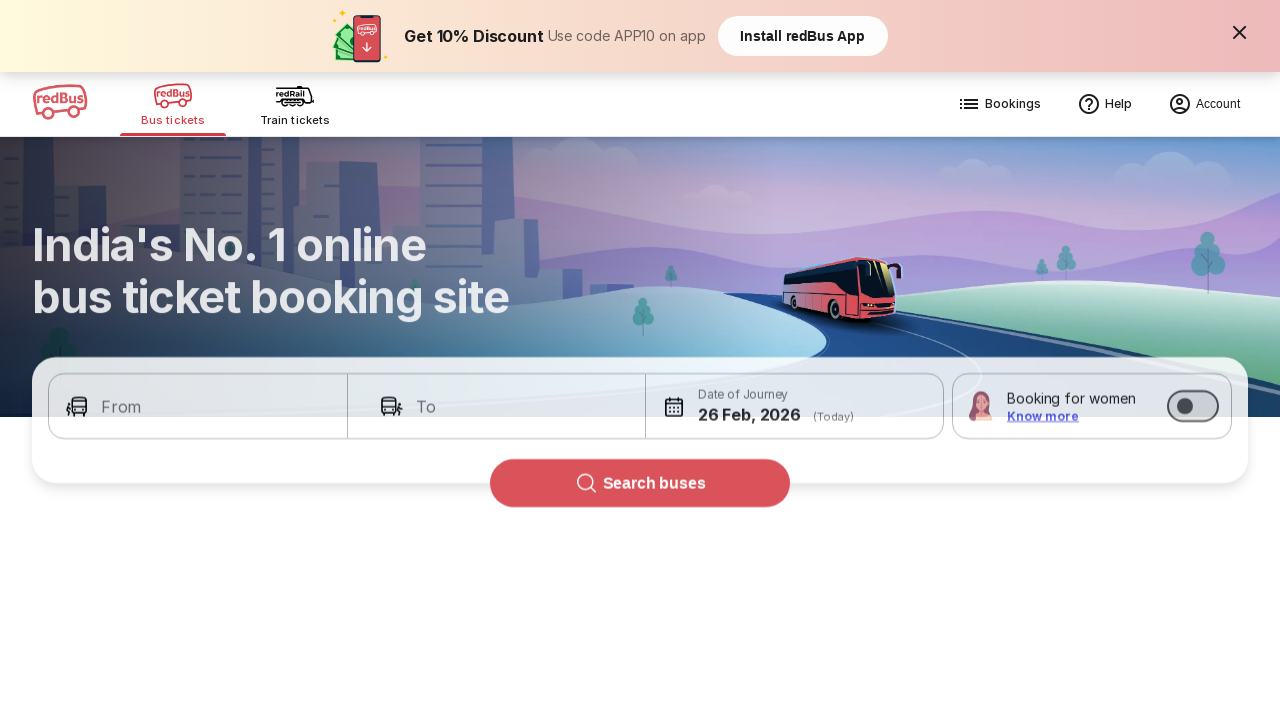

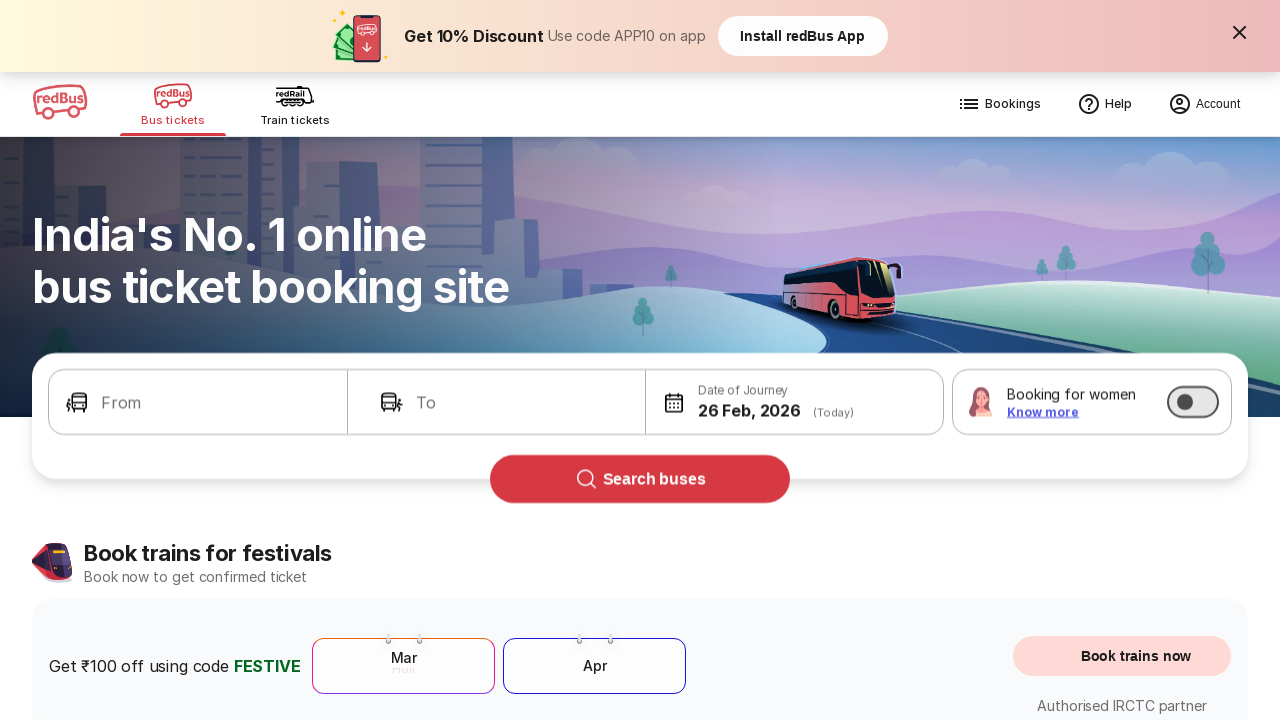